Navigates to the ticket service homepage, clicks the login link to go to the login page, then clicks the register button to access the registration form.

Starting URL: https://ticket-service-69443.firebaseapp.com/

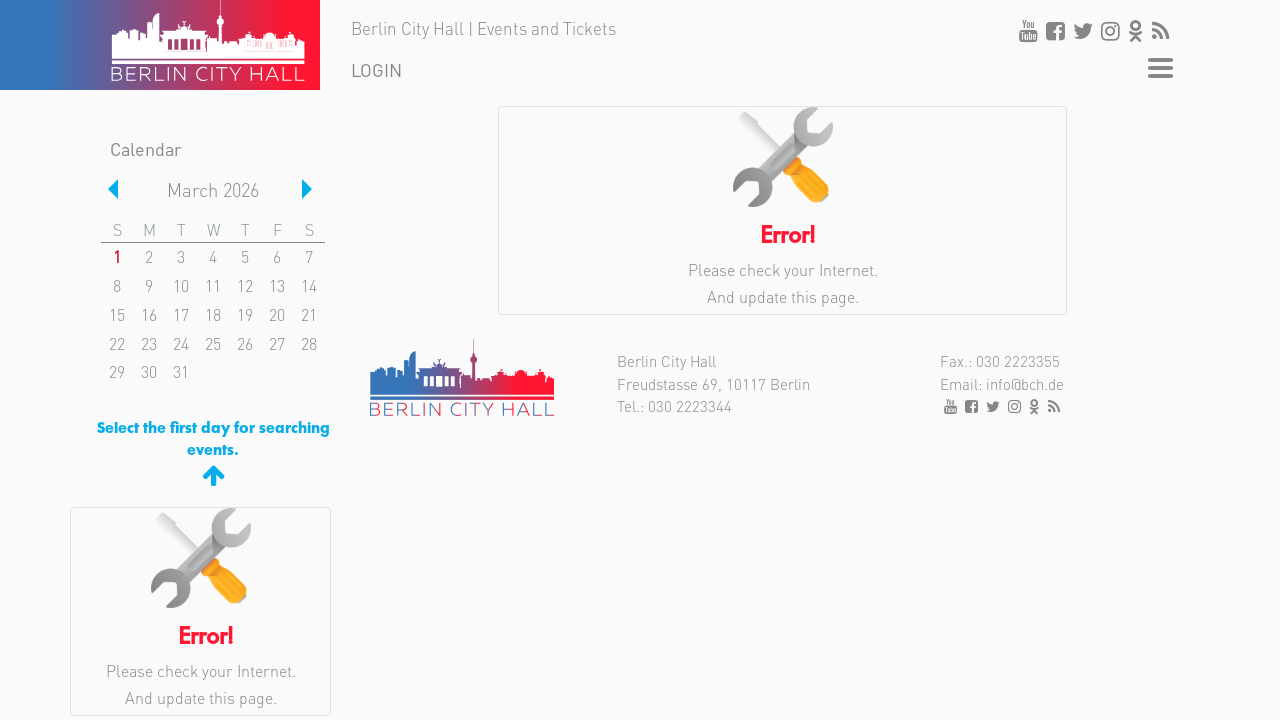

Navigated to ticket service homepage
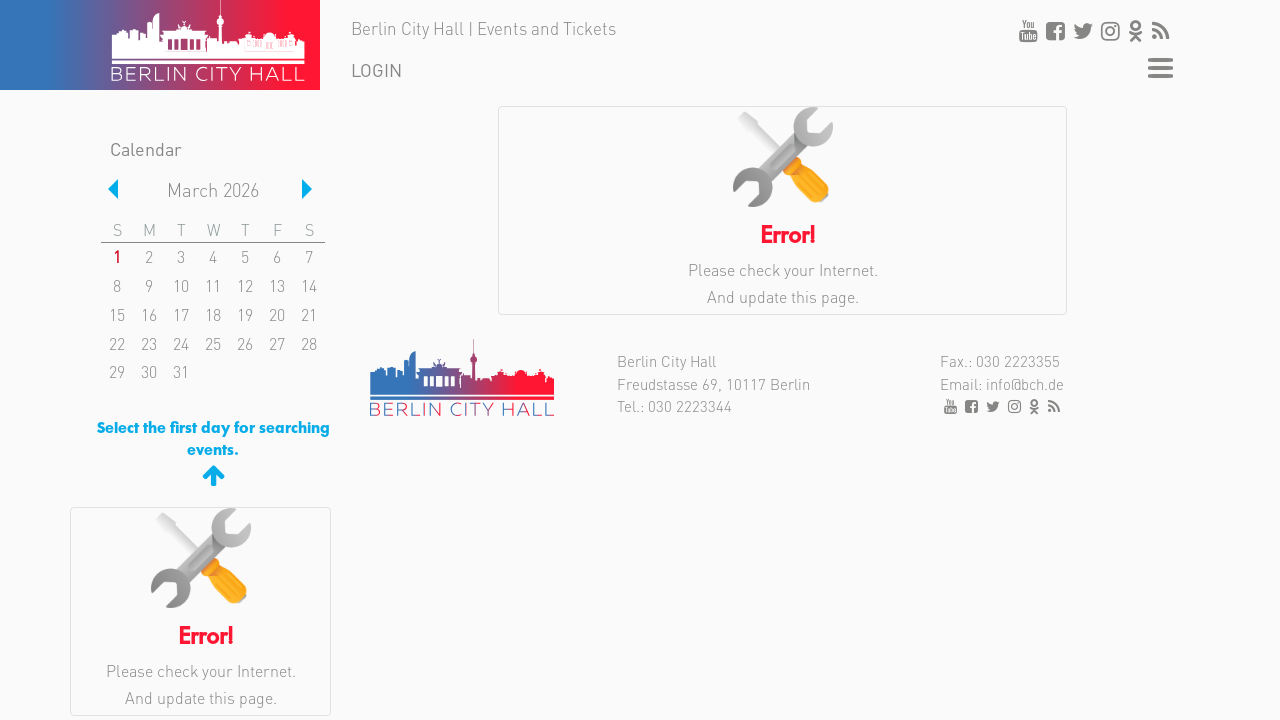

Clicked login link to navigate to login page at (376, 69) on a[href='/login']
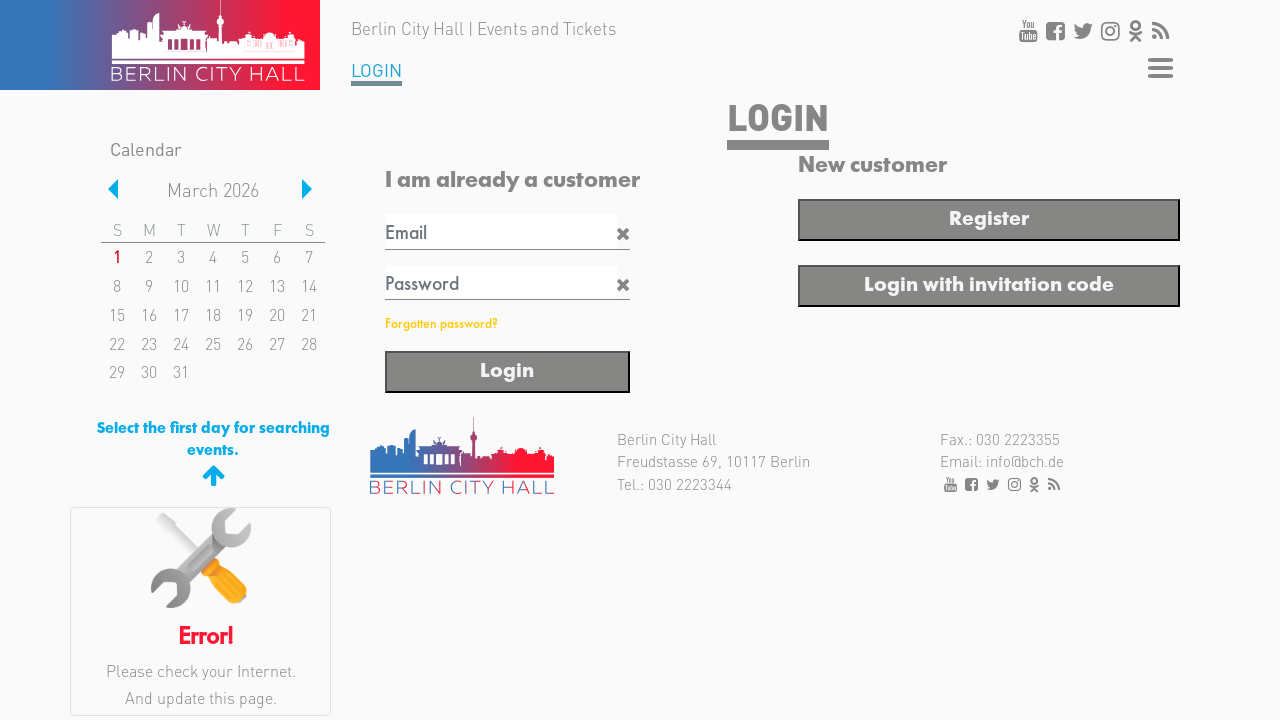

Clicked register button to access registration form at (989, 220) on button.mb-4
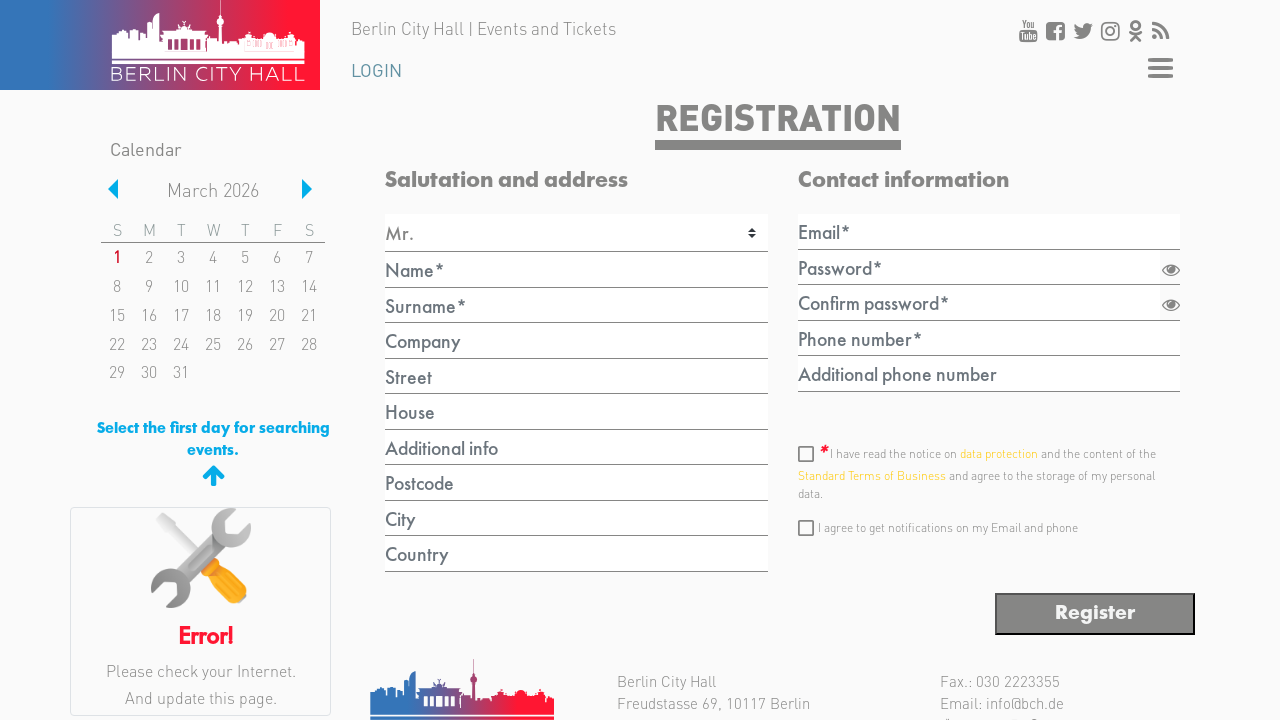

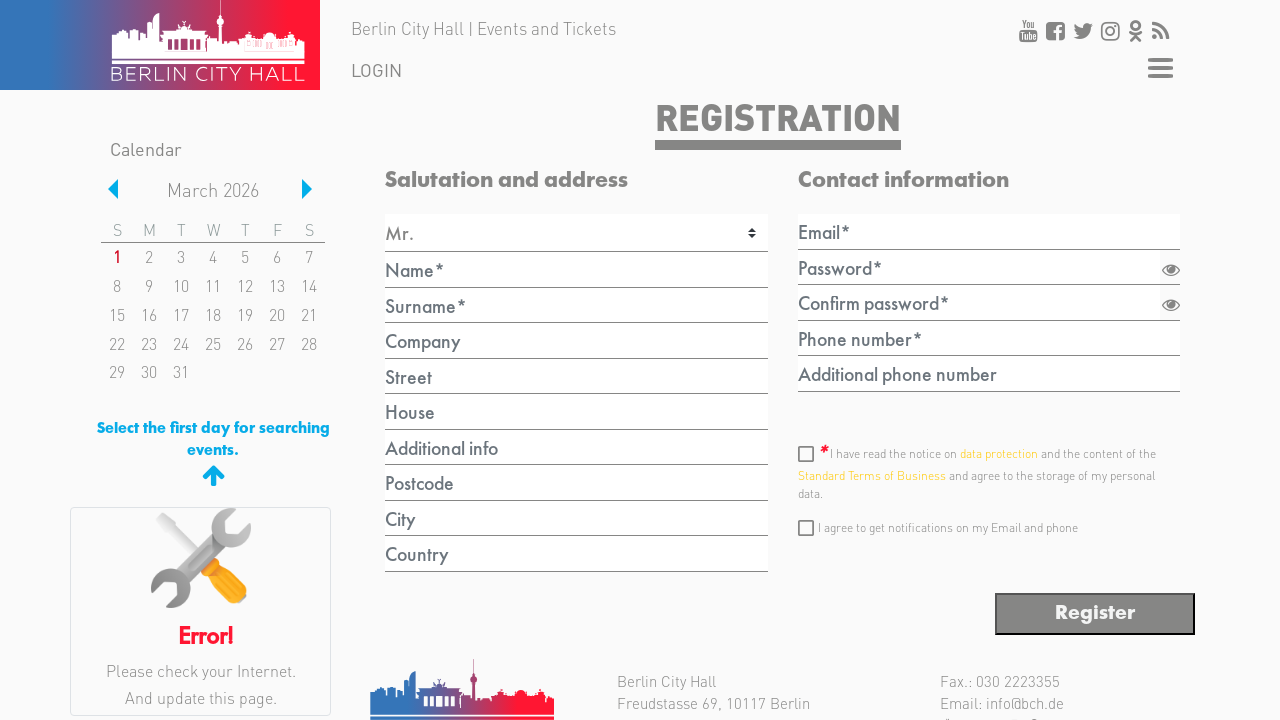